Verifies the demoblaze store homepage loads with correct title and URL

Starting URL: https://www.demoblaze.com/index.html

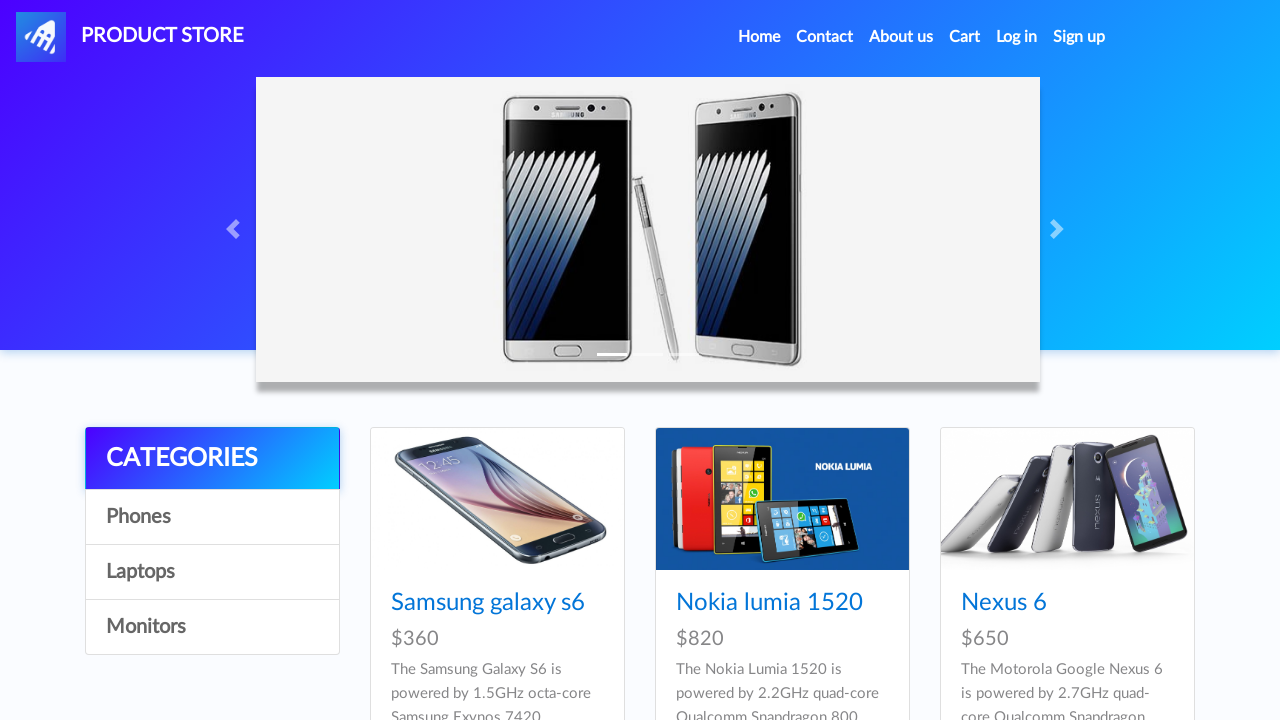

Verified page title is 'STORE'
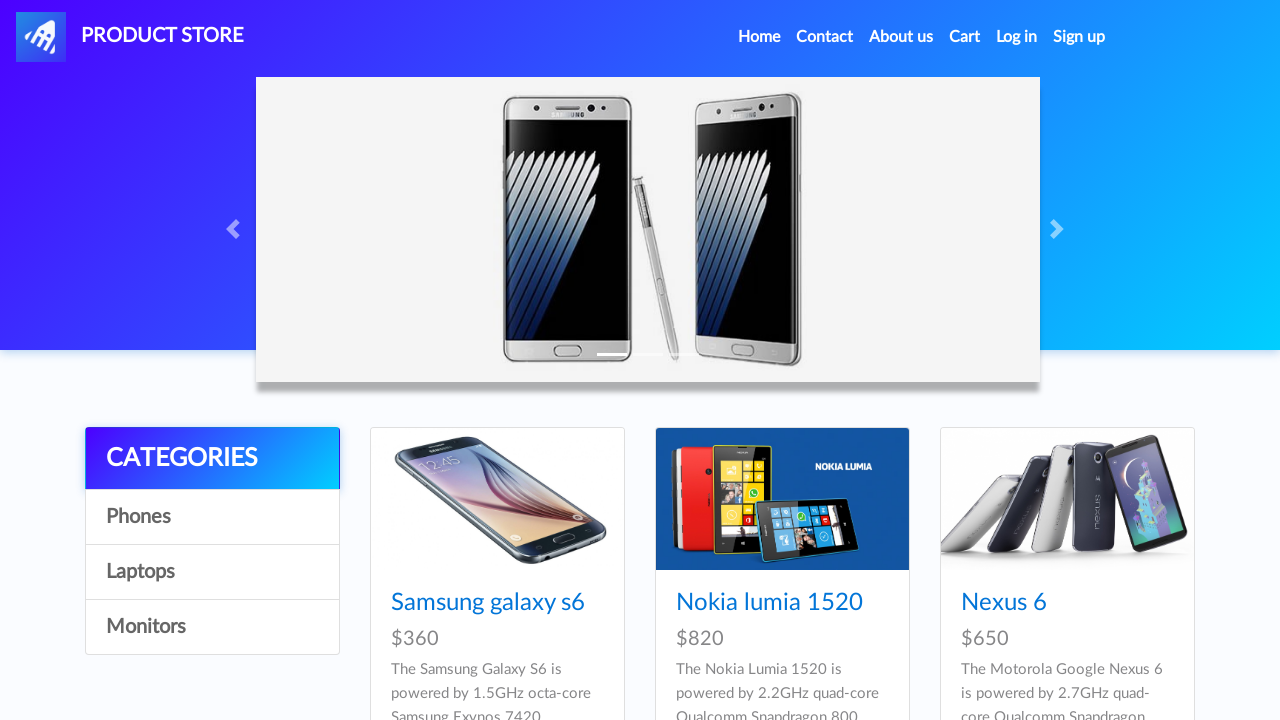

Verified page URL is 'https://www.demoblaze.com/index.html'
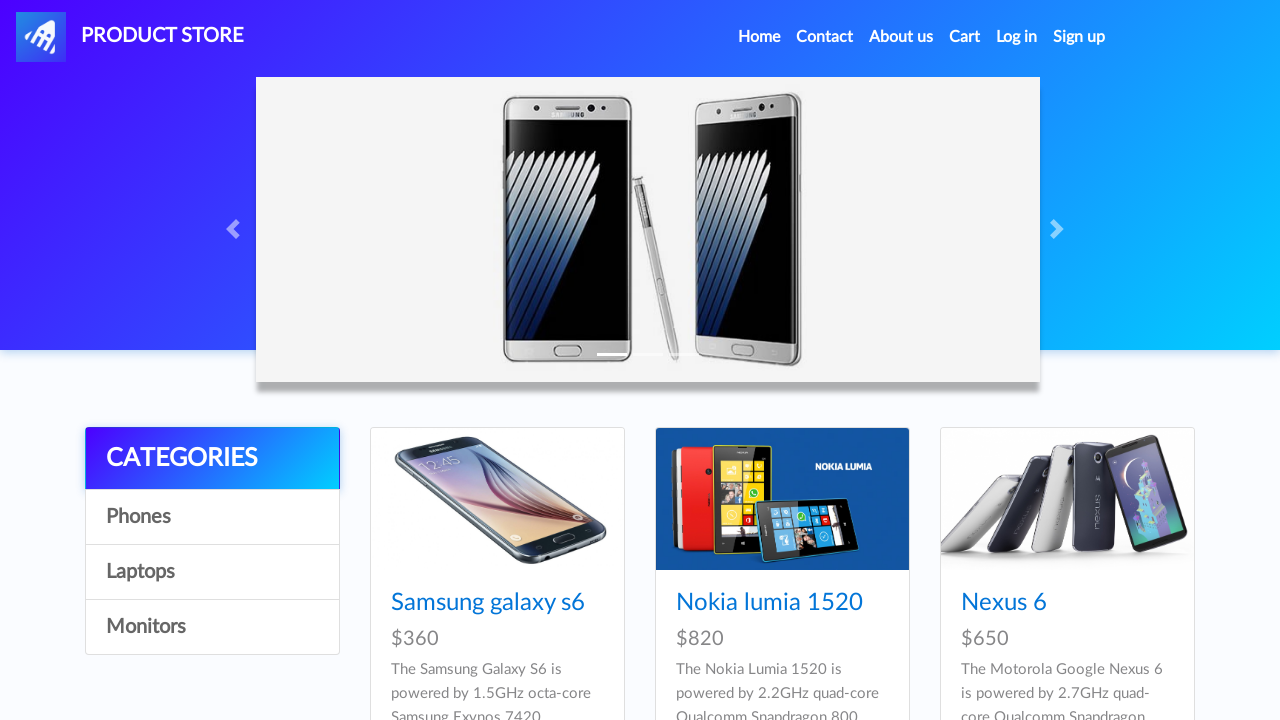

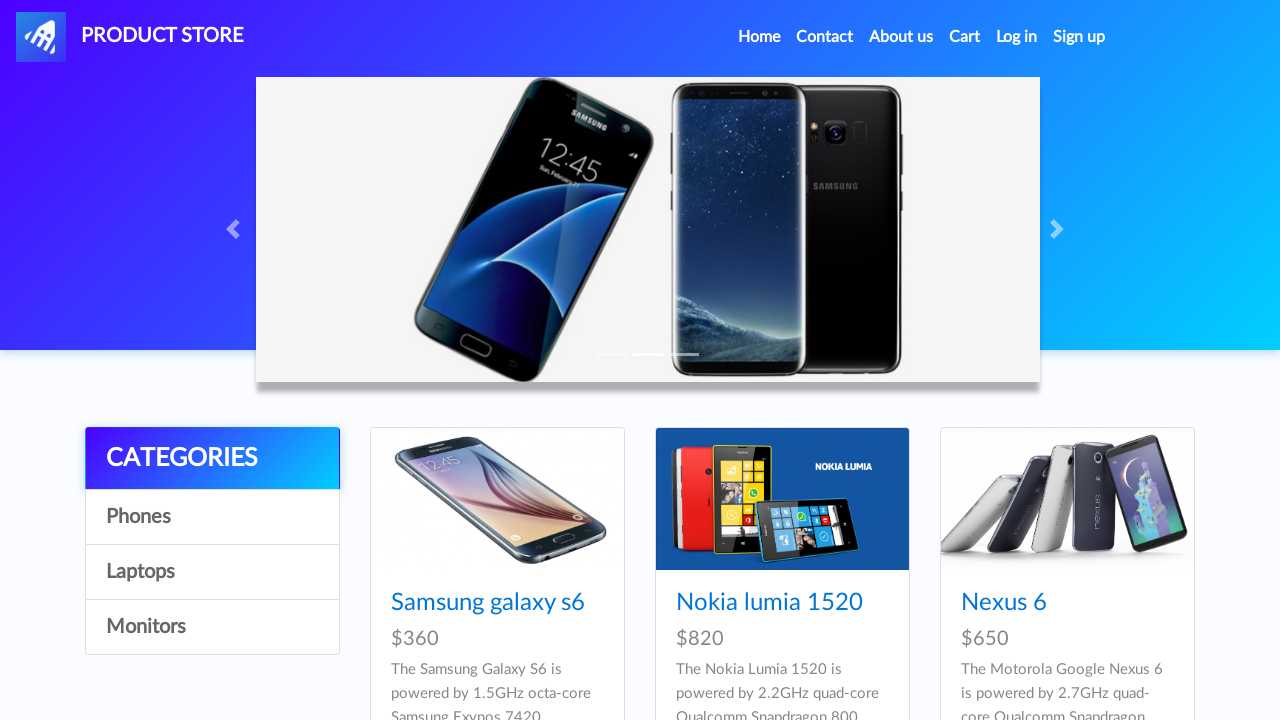